Tests injecting jQuery and jQuery Growl library into a page via JavaScript execution, then displays growl notification messages on the page.

Starting URL: http://the-internet.herokuapp.com

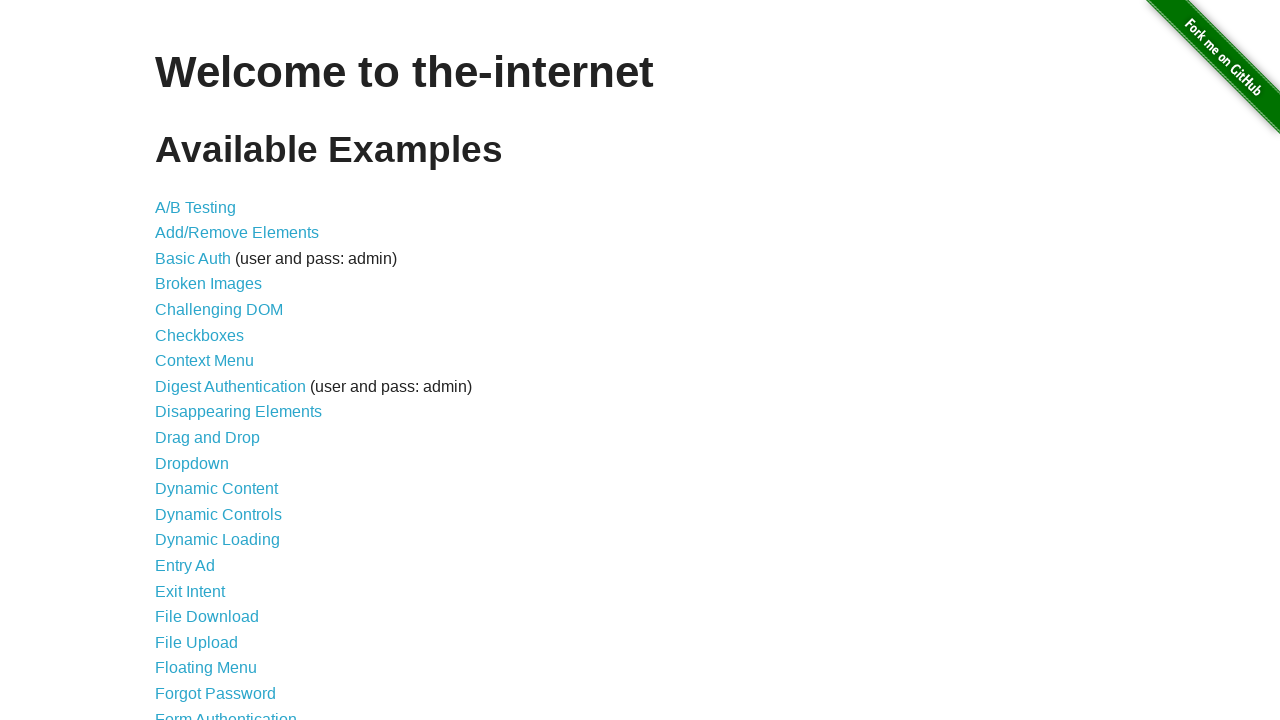

Injected jQuery library into page if not already present
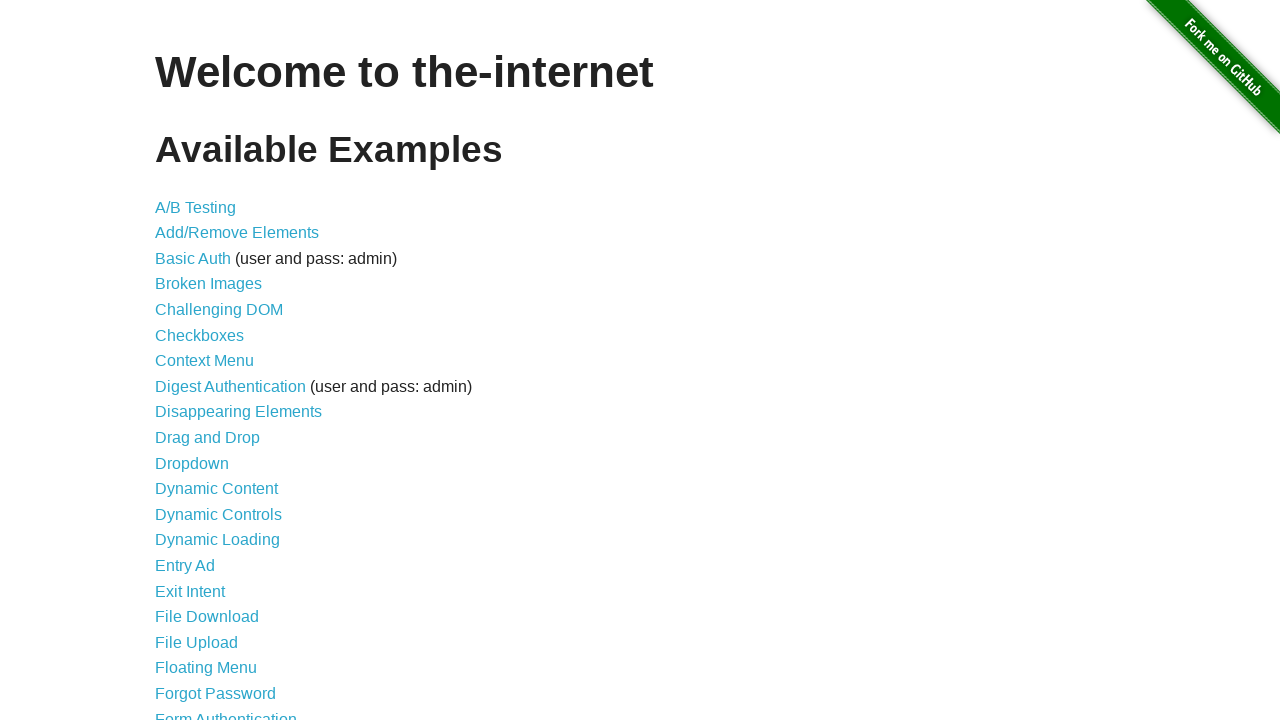

jQuery library loaded successfully
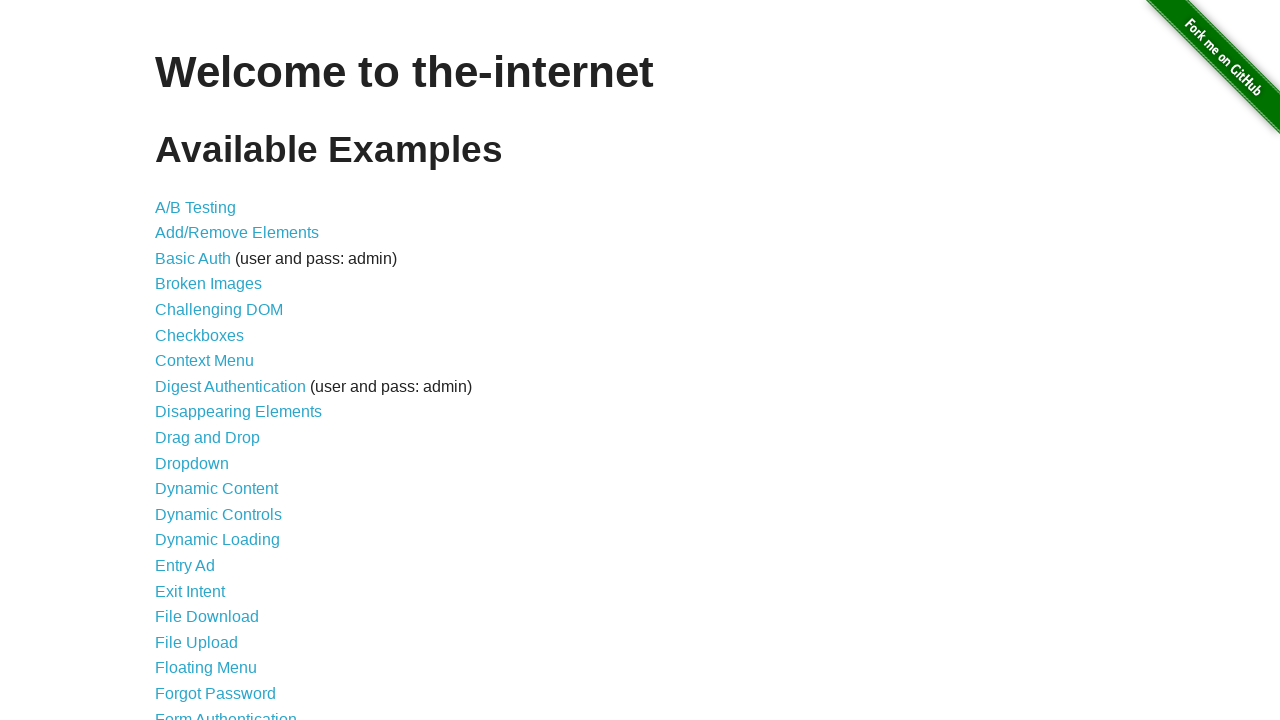

Loaded jquery-growl JavaScript library
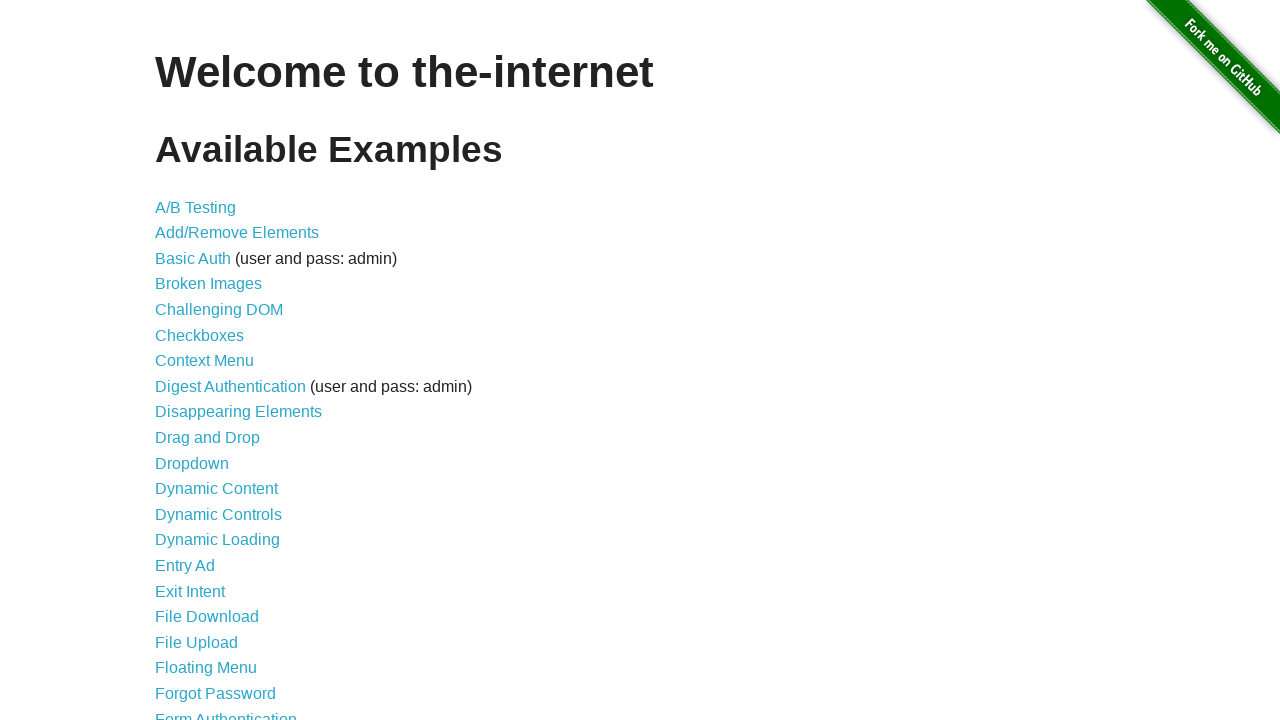

Injected jquery-growl CSS stylesheet into page
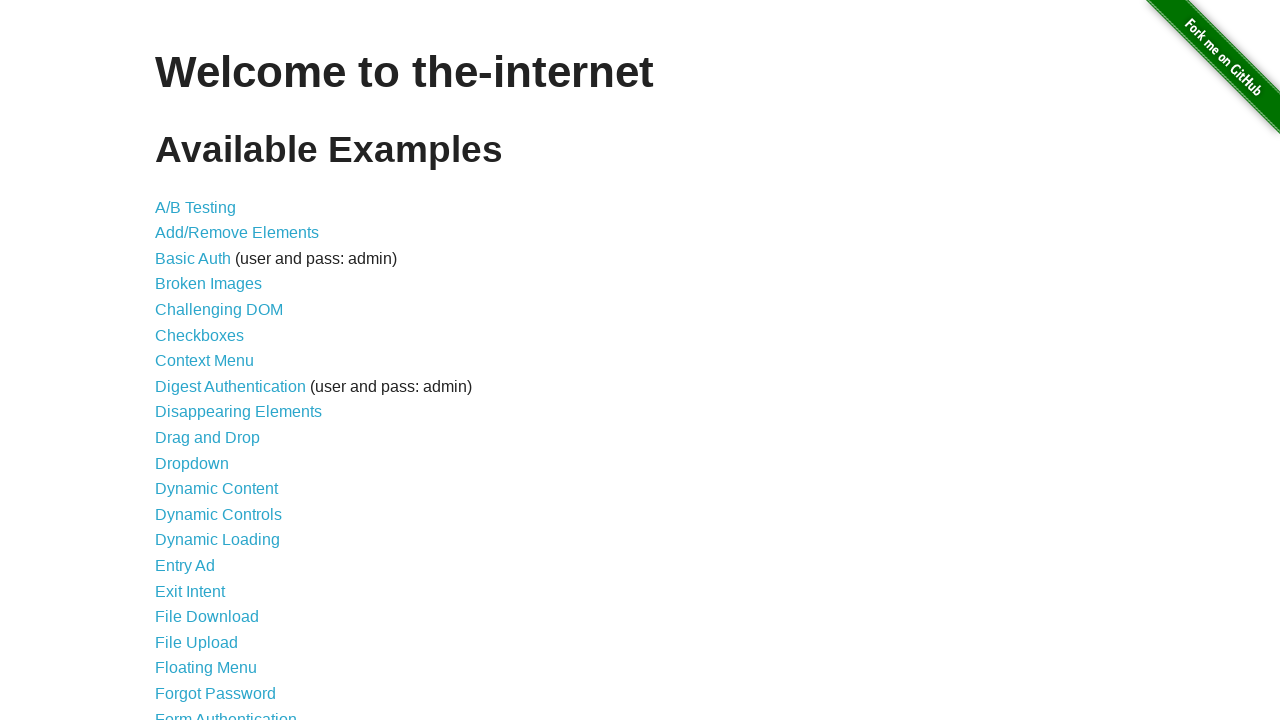

jquery-growl library is ready and accessible
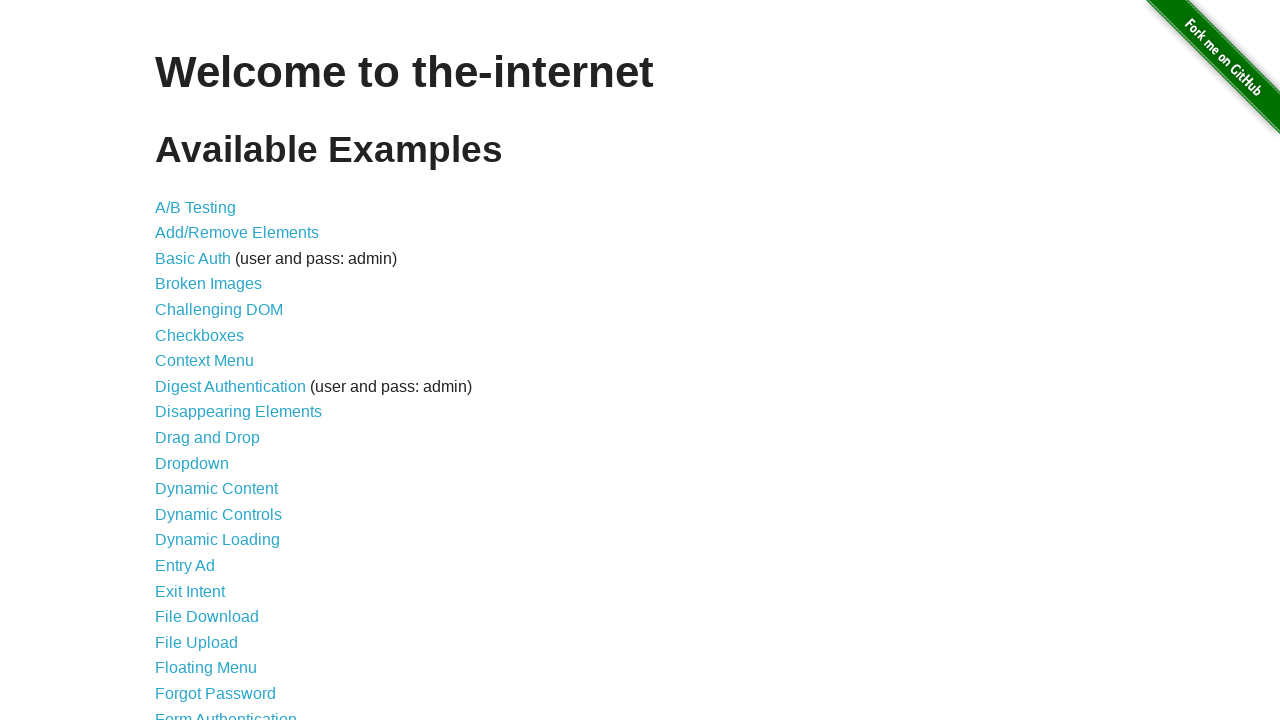

Displayed default growl notification with title 'GET' and message '/'
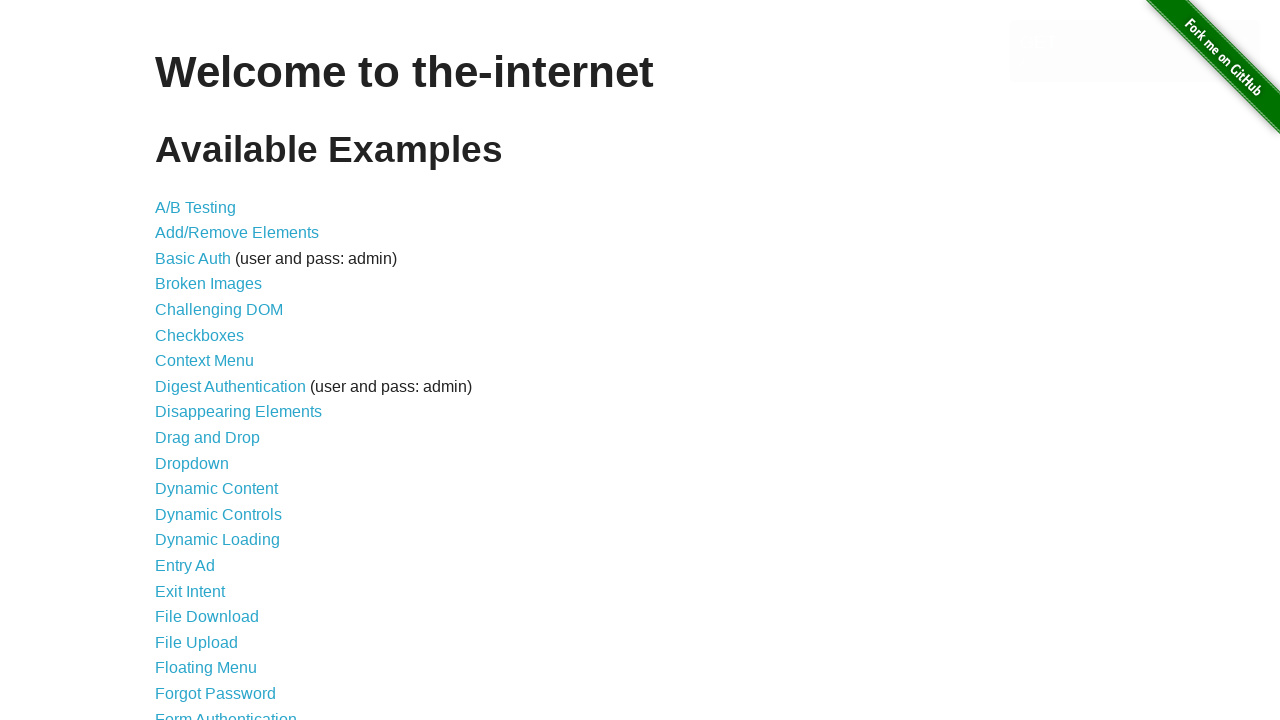

Displayed error-type growl notification
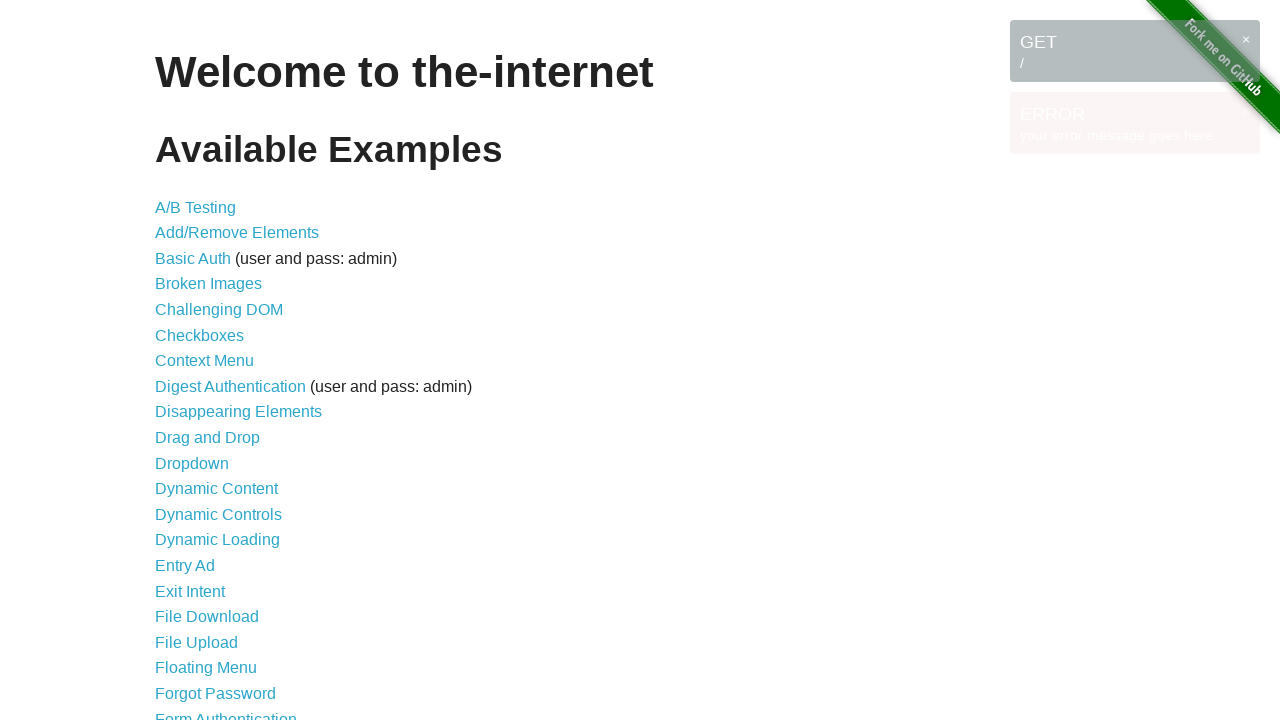

Displayed notice-type growl notification
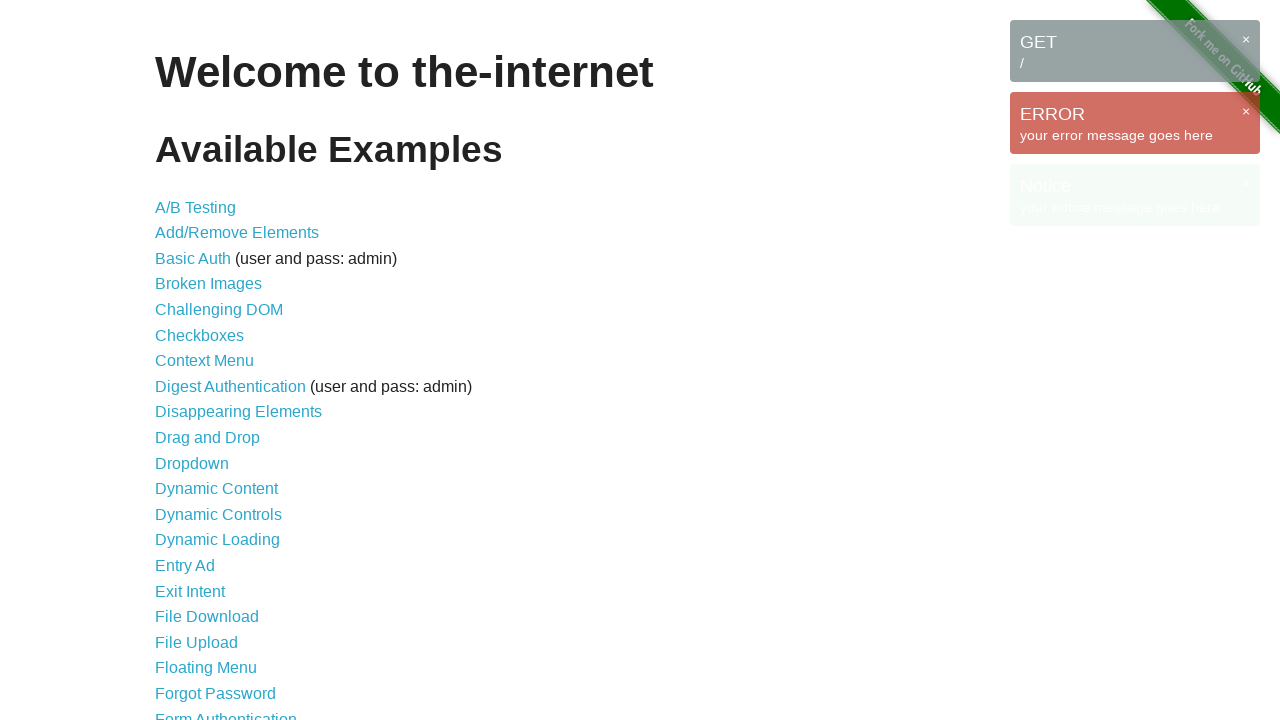

Displayed warning-type growl notification
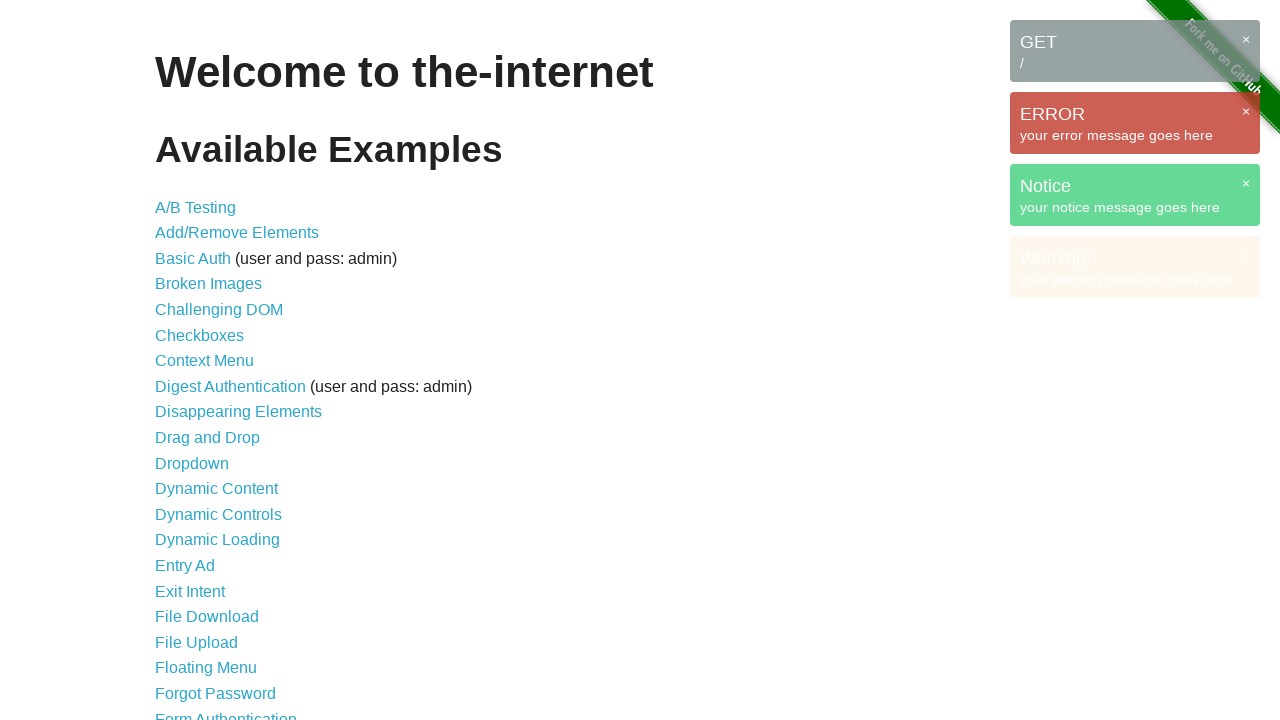

Waited 2 seconds to observe all displayed notifications
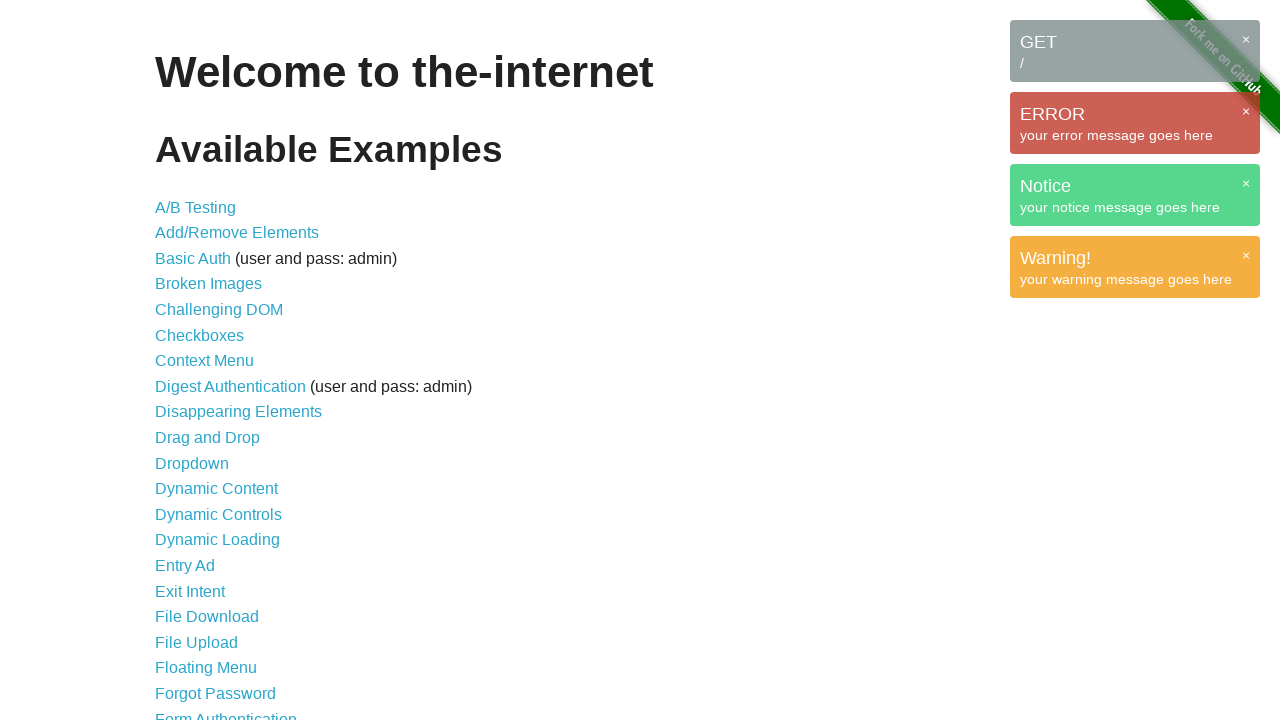

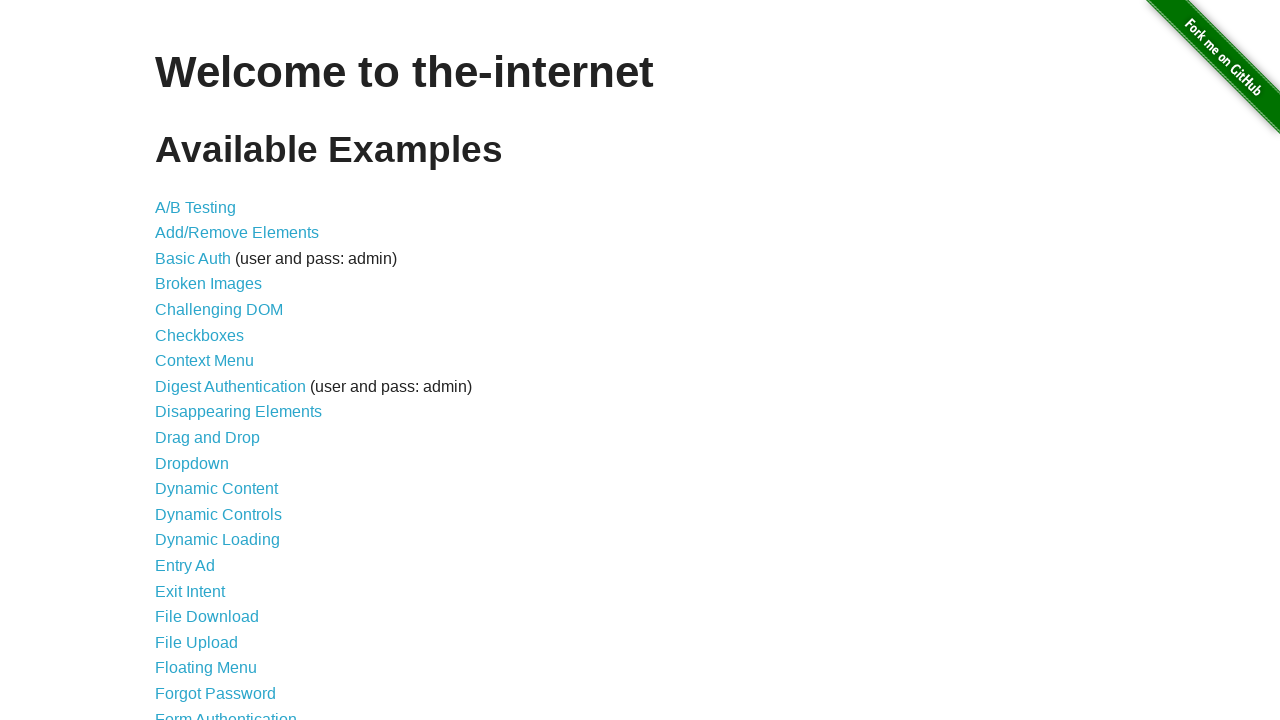